Tests error message display when attempting to login without credentials

Starting URL: https://www.saucedemo.com

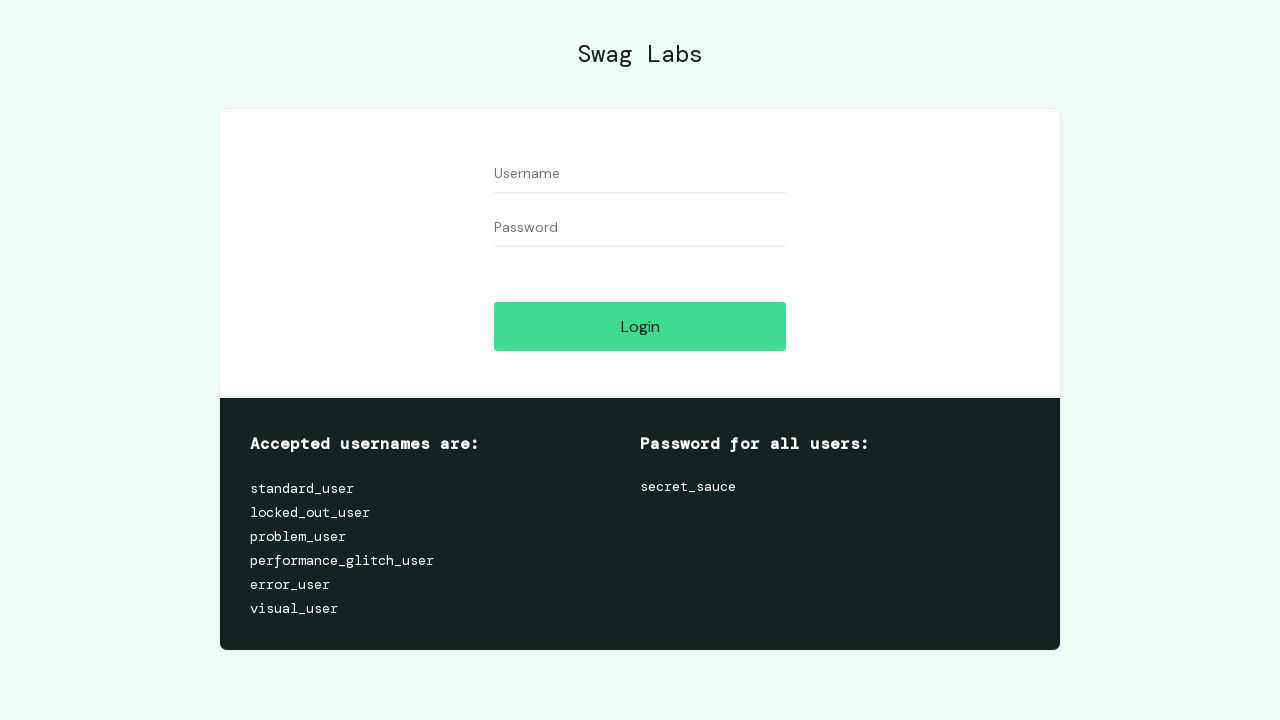

Navigated to Sauce Demo login page
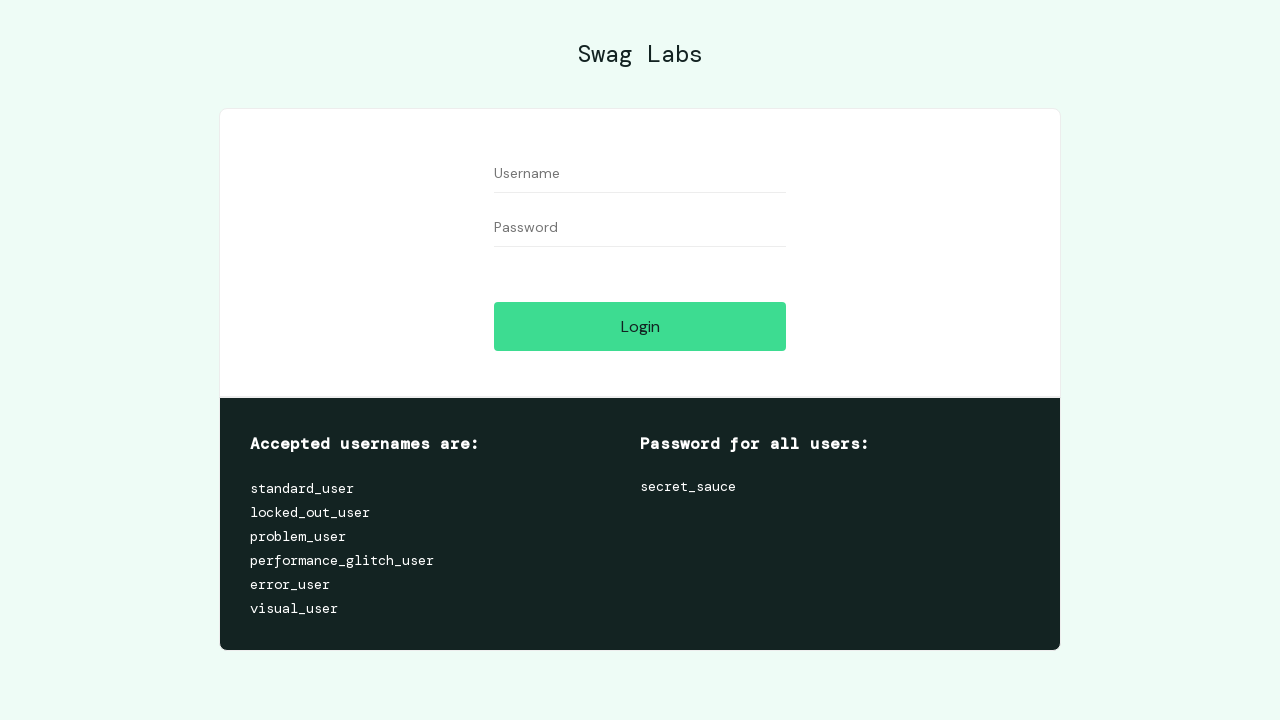

Clicked login button without entering credentials at (640, 326) on #login-button
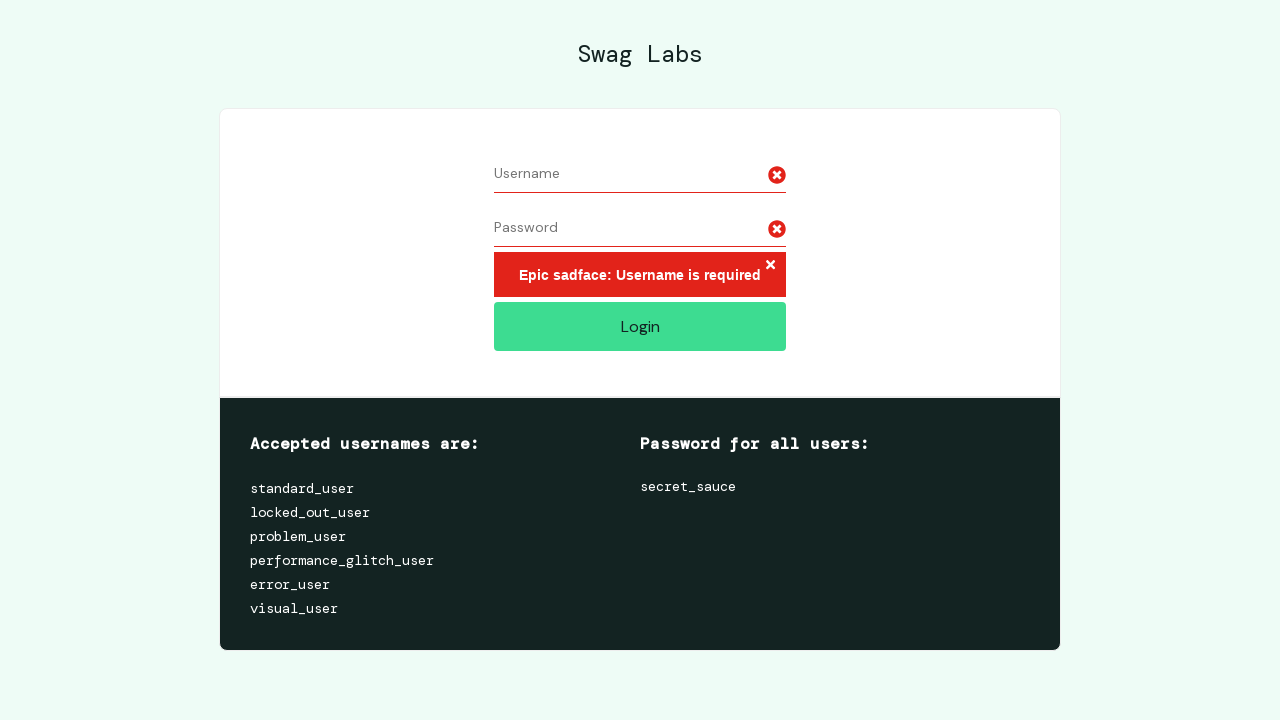

Retrieved error message text content
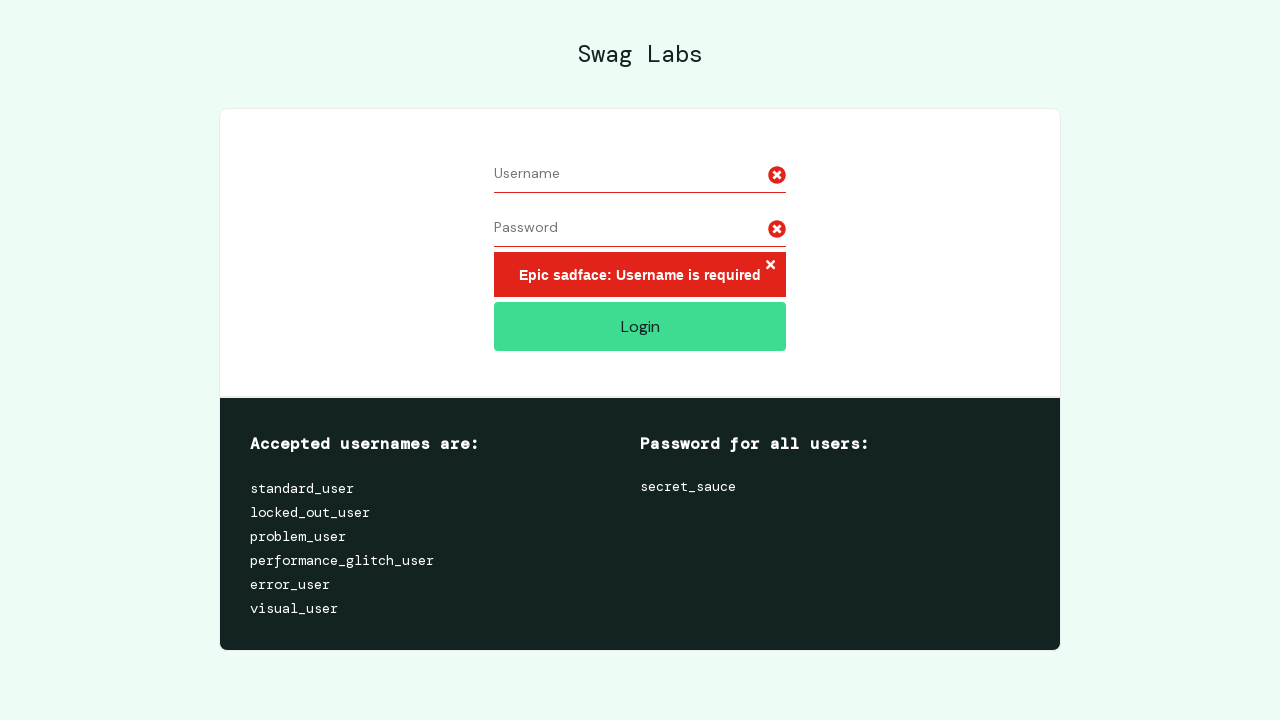

Verified error message displays 'Epic sadface: Username is required'
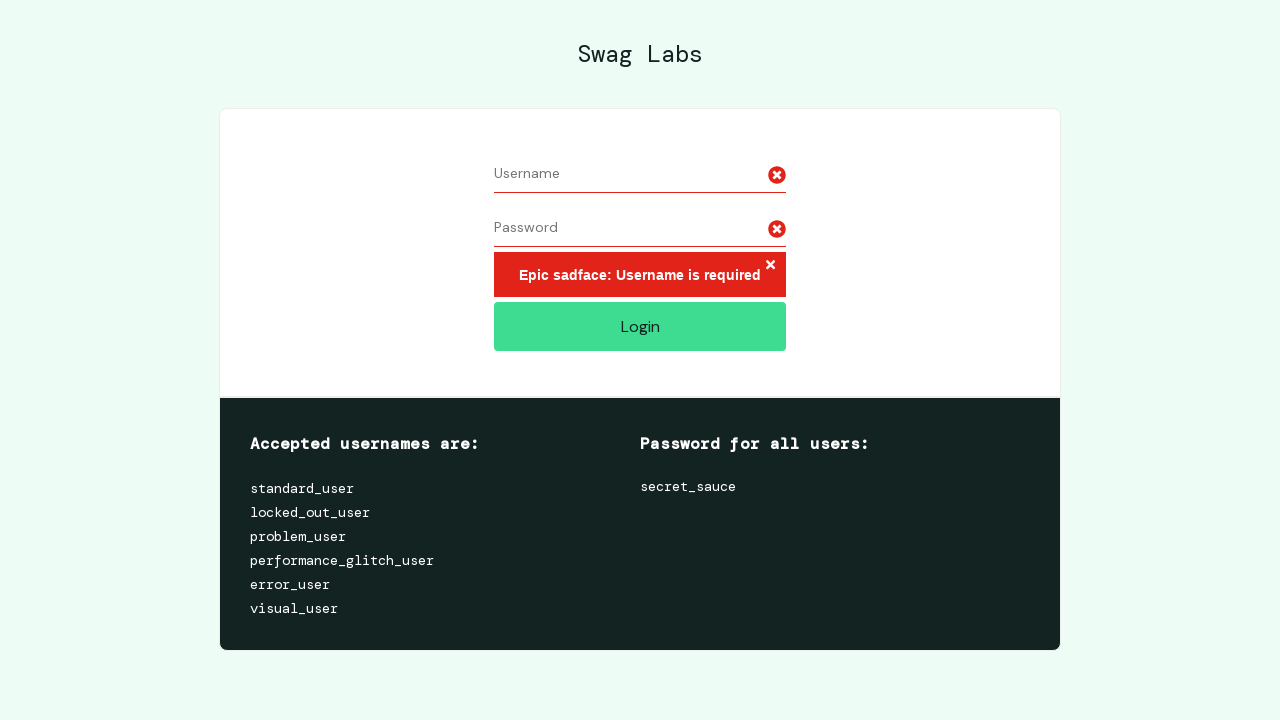

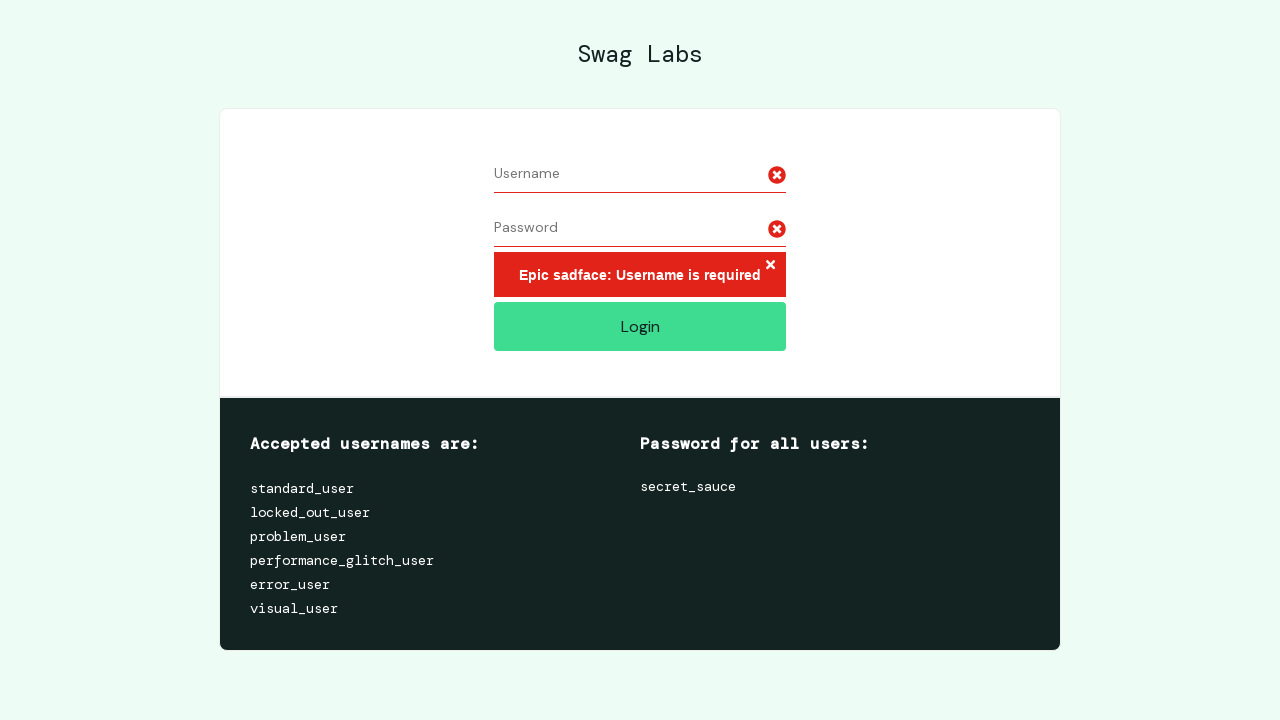